Tests a signup form by filling in first name, last name, and email fields, then clicking the submit button.

Starting URL: http://secure-retreat-92358.herokuapp.com/

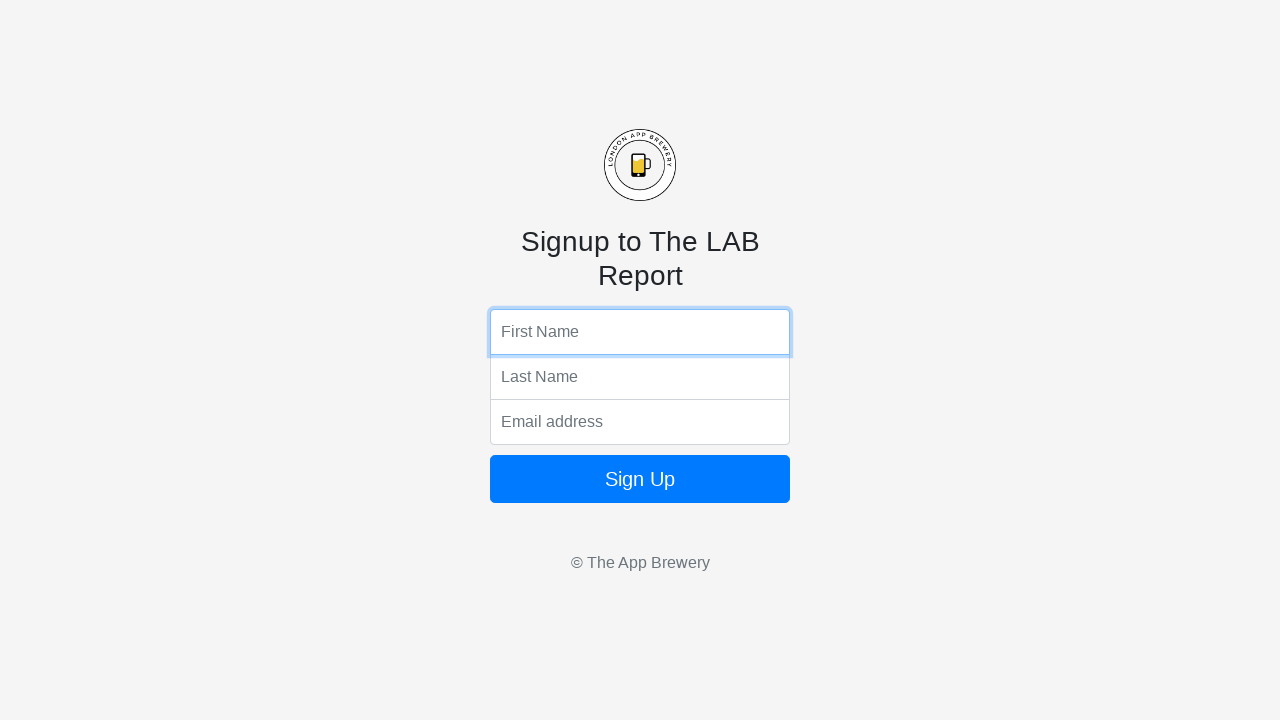

Filled first name field with 'Jennifer' on input[name='fName']
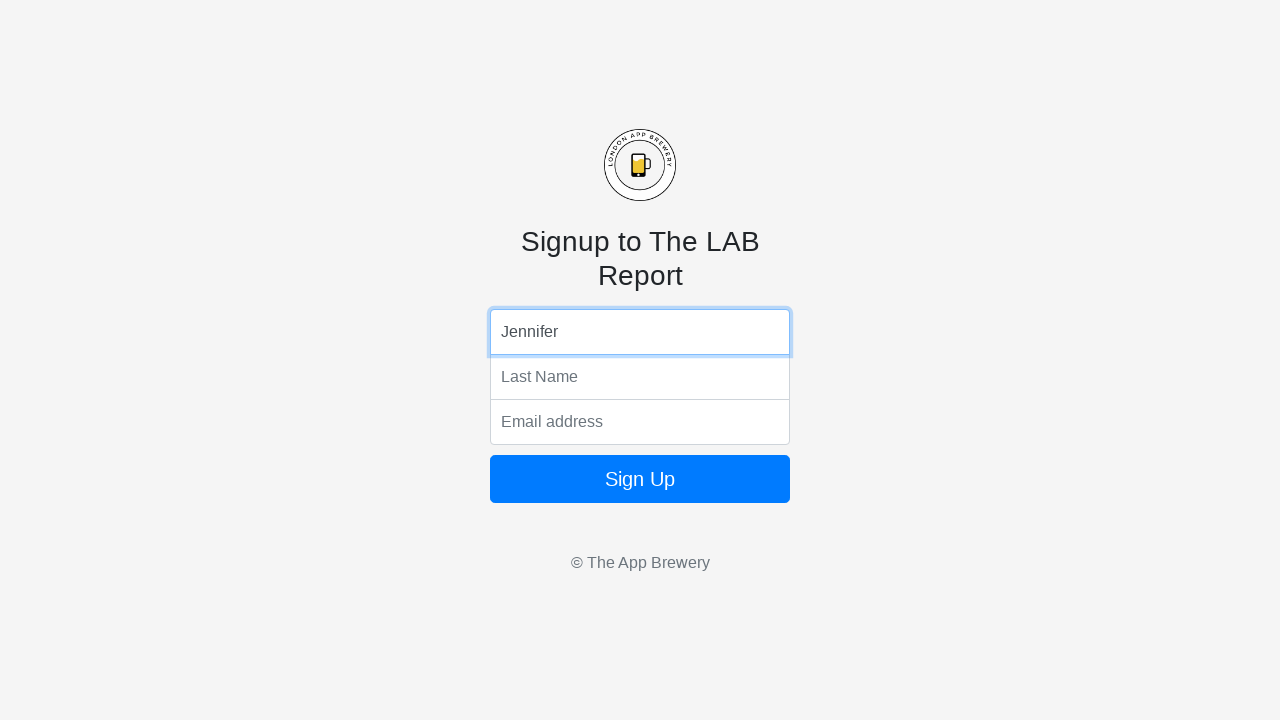

Filled last name field with 'Martinez' on input[name='lName']
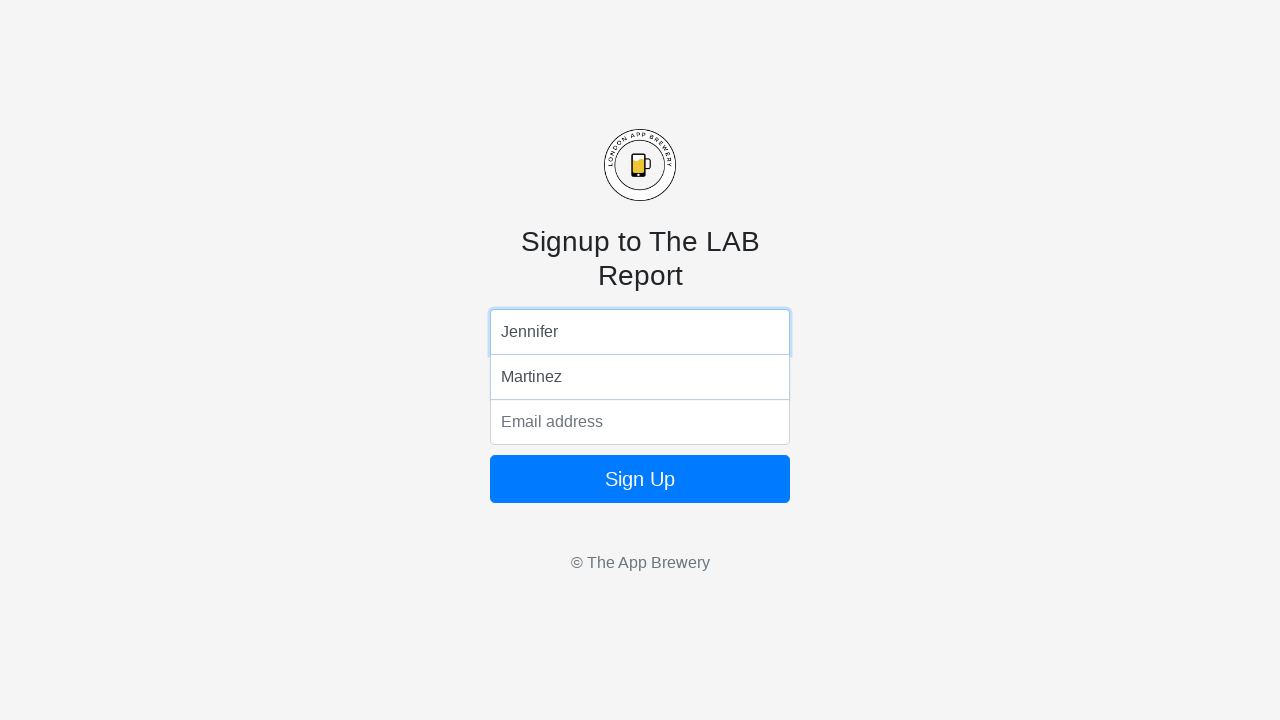

Filled email field with 'jennifer.martinez@example.com' on input[name='email']
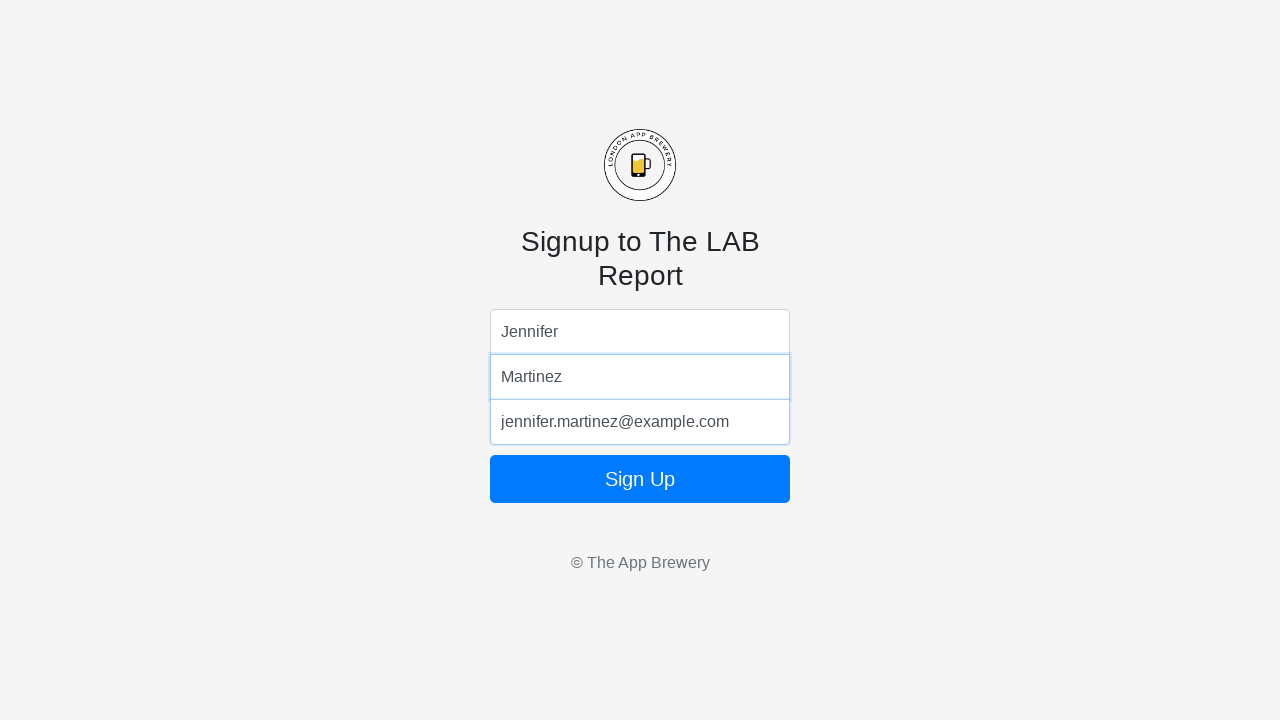

Clicked the form submit button at (640, 479) on form button
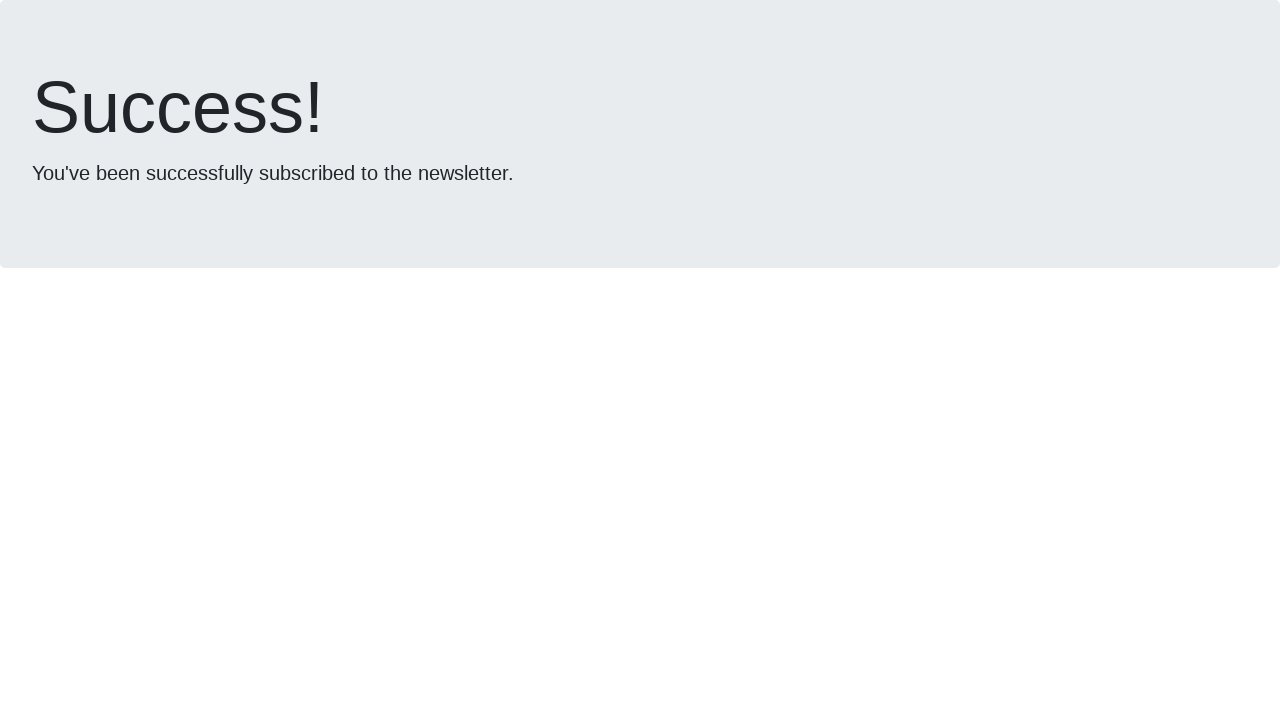

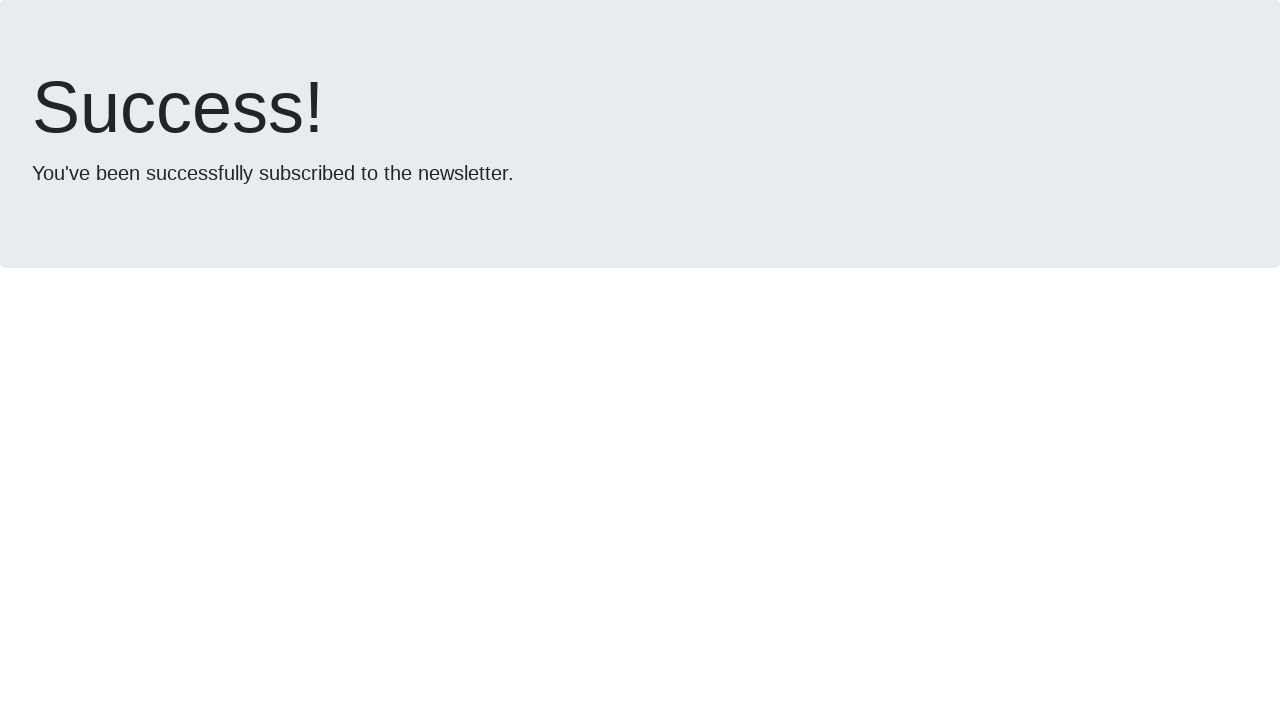